Navigates to the Beef category, clicks on a random pagination page, hovers over a recipe card, and clicks to view the recipe details page.

Starting URL: https://tasty-r-rsc4.vercel.app

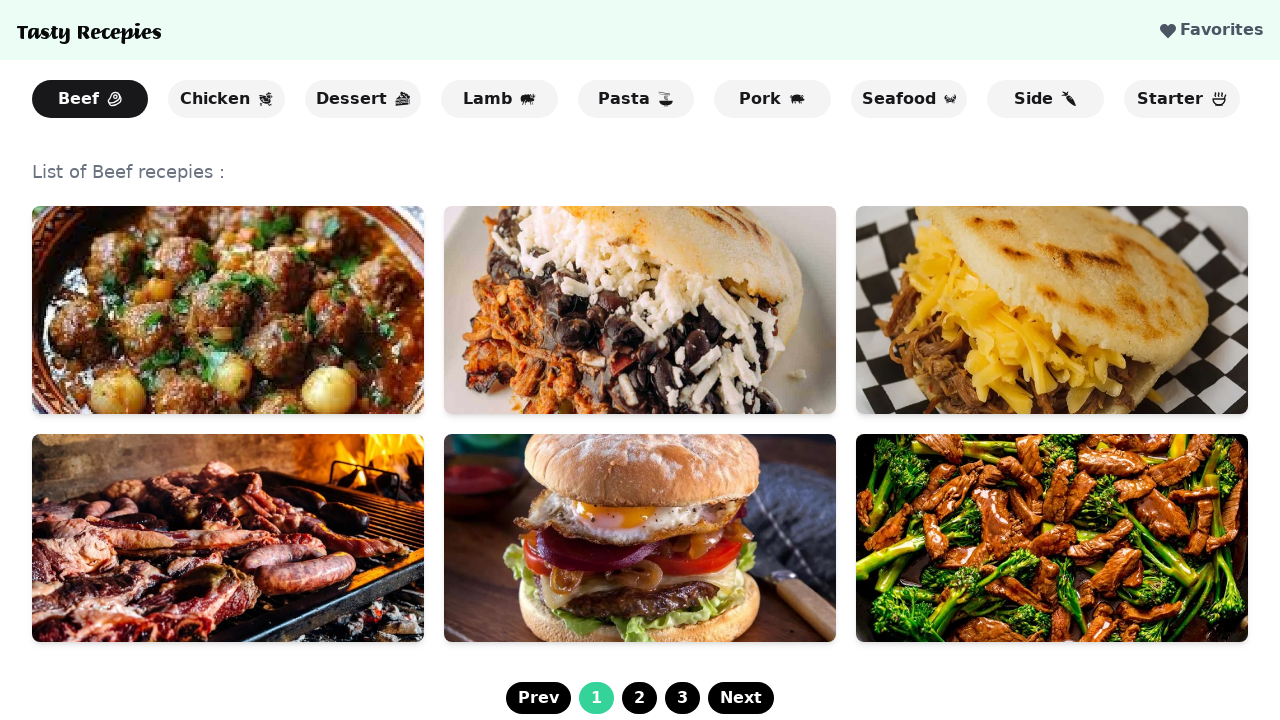

Clicked on Beef category at (90, 99) on text=Beef
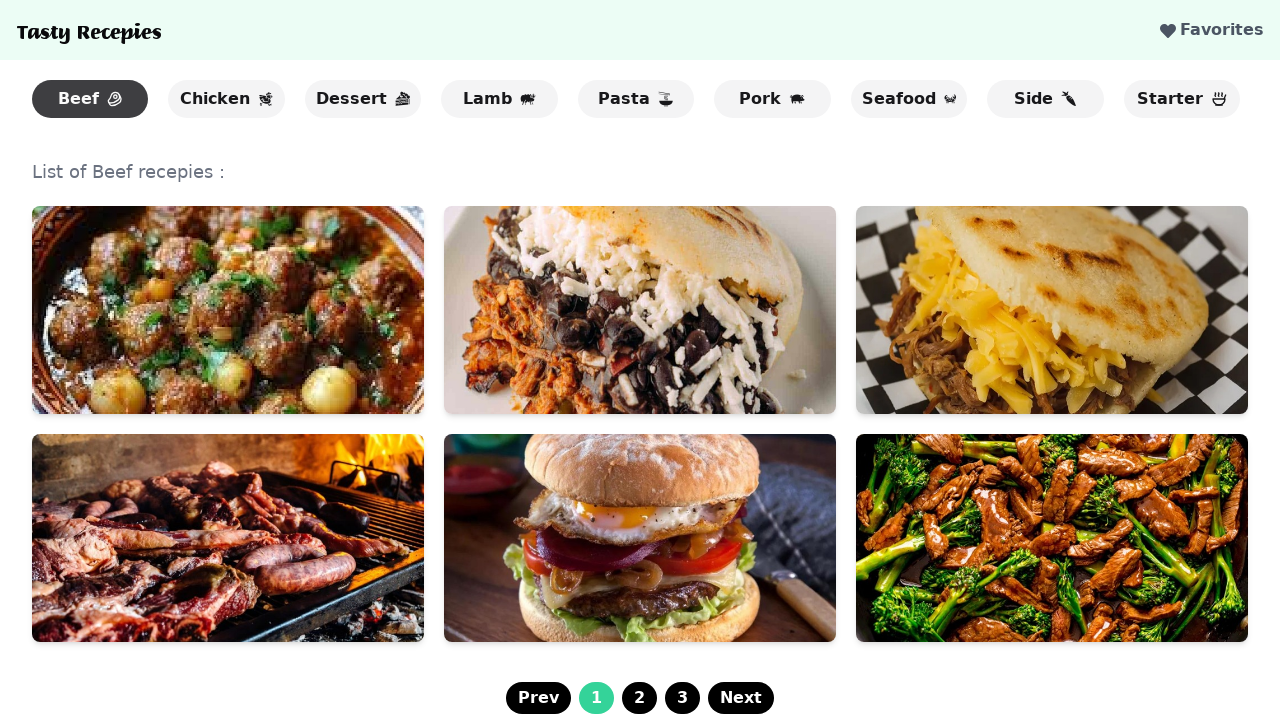

Clicked on pagination page 2 at (640, 698) on button >> text=2
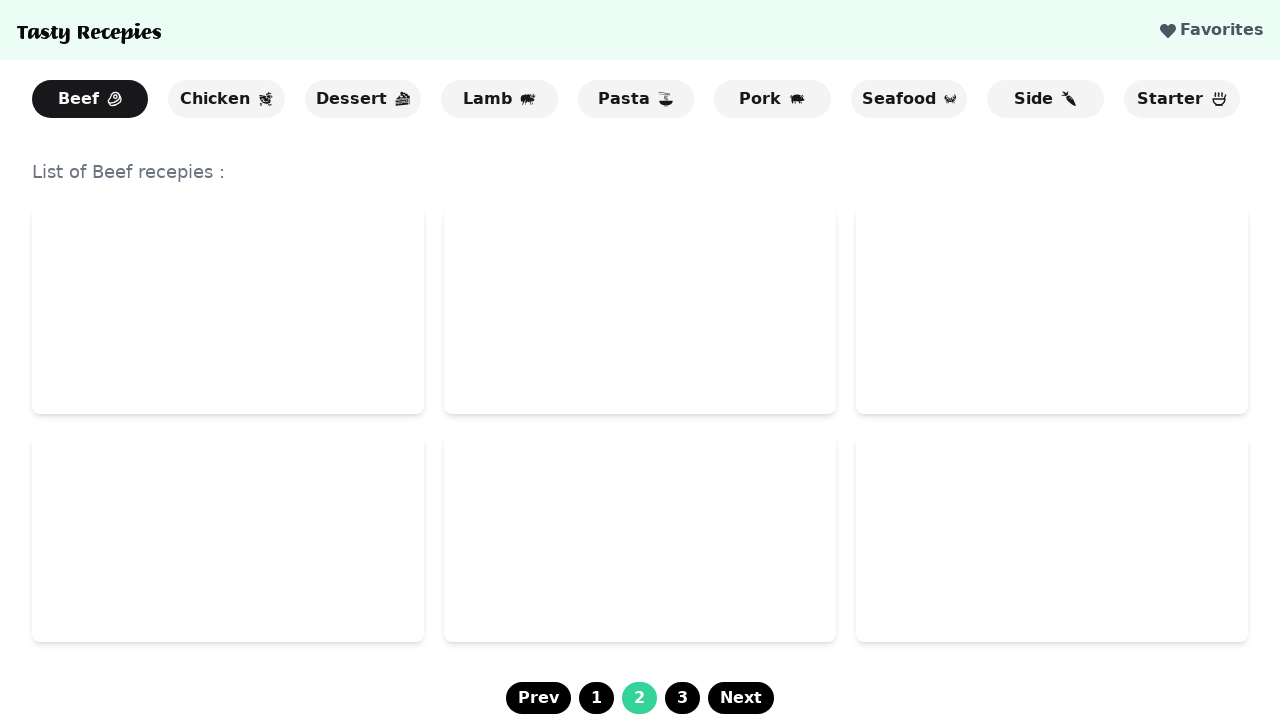

Located grid container and first recipe card
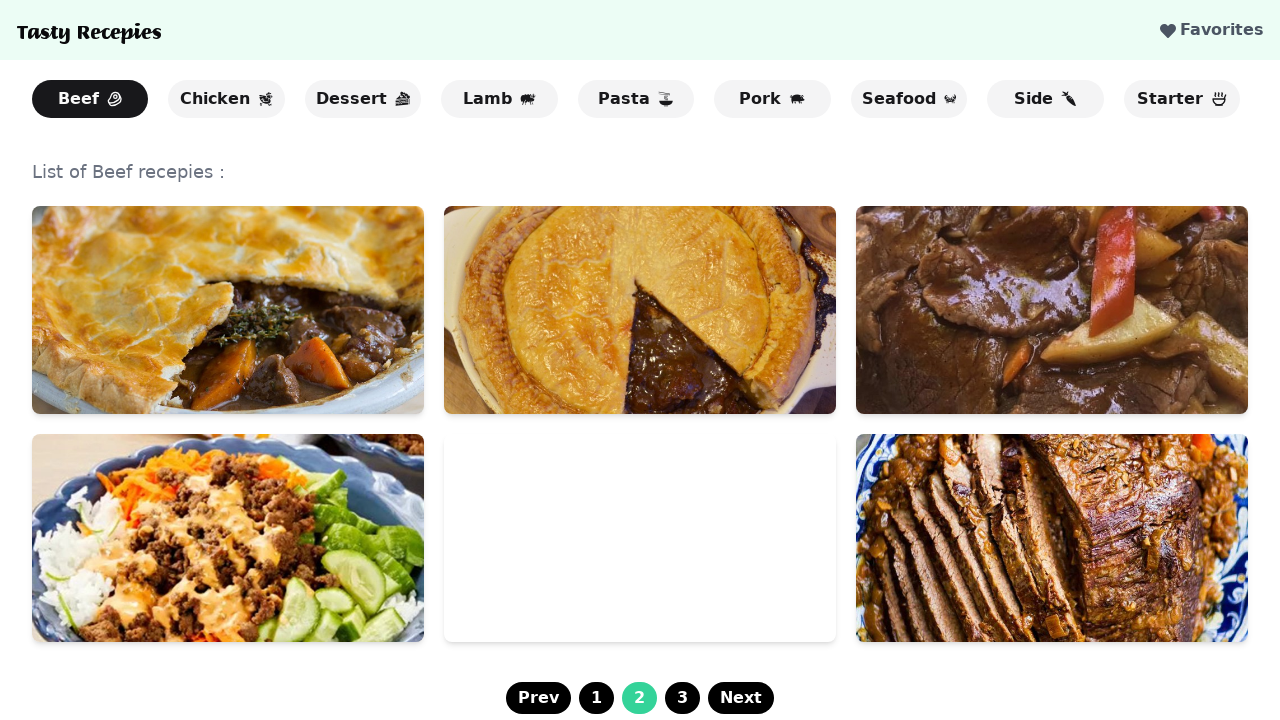

Hovered over first recipe card at (228, 310) on section >> div >> div >> nth=0
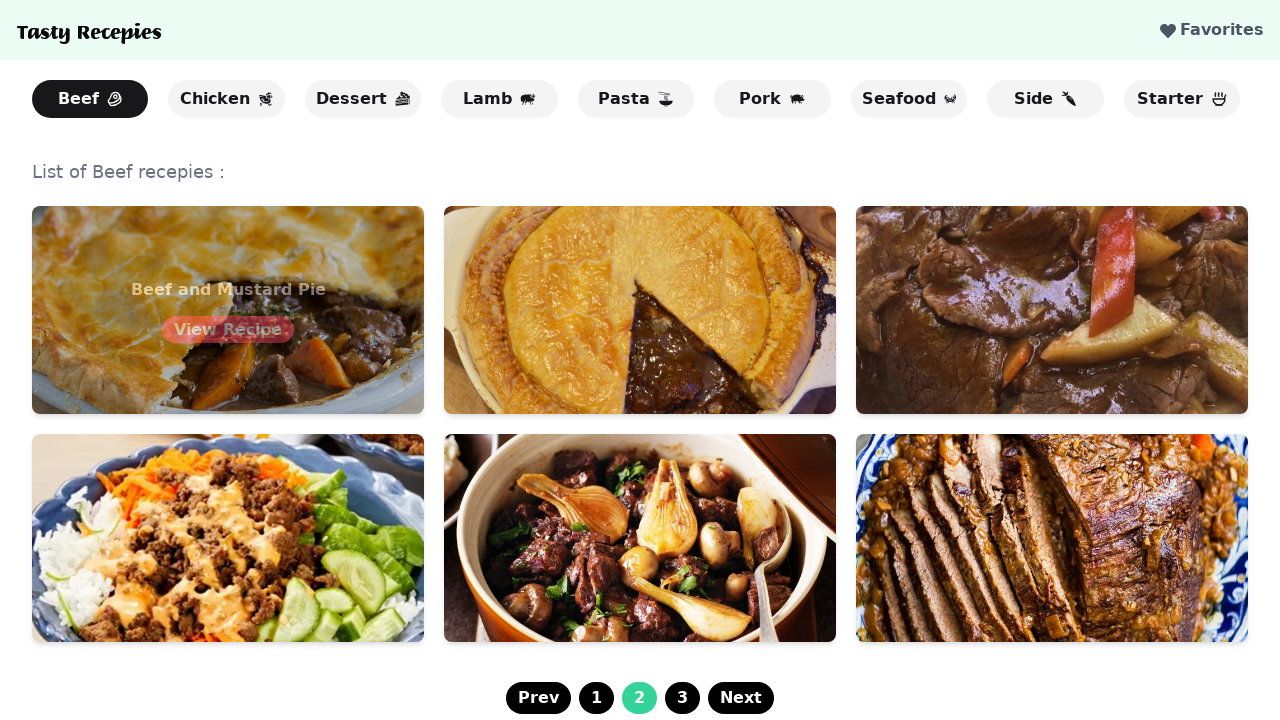

Clicked View Recipe button at (228, 330) on text=View Recipe
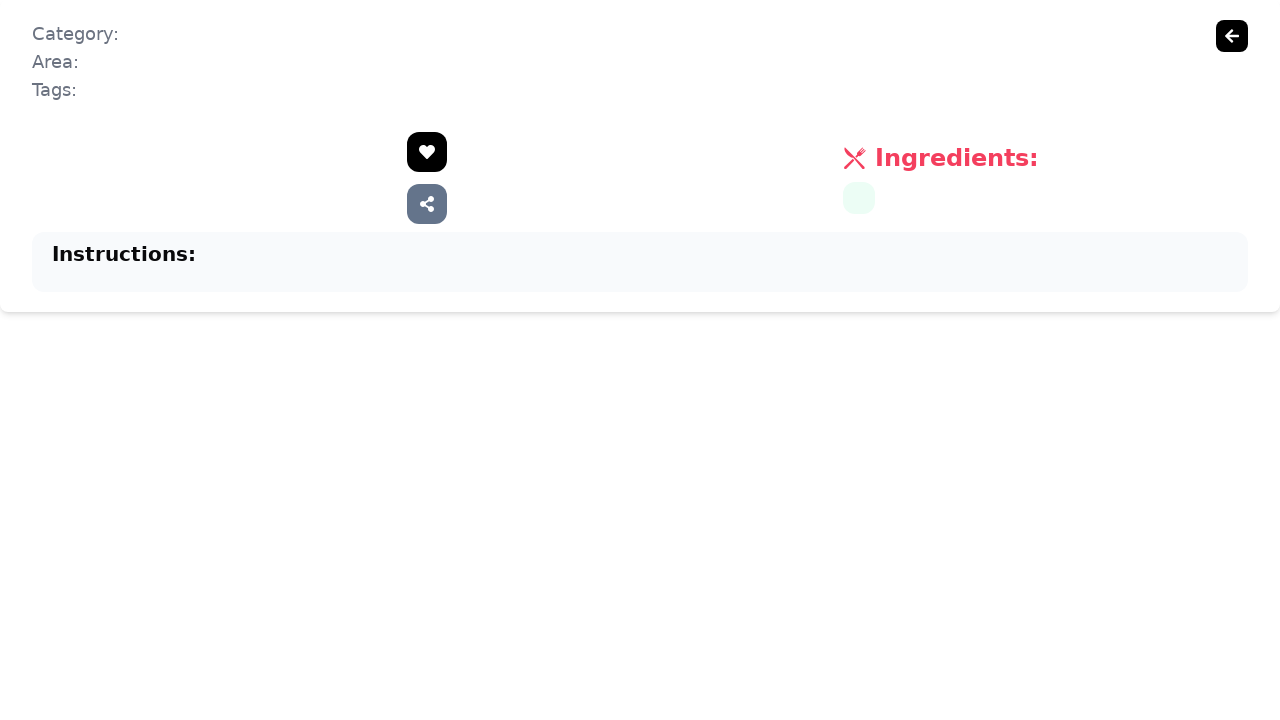

Navigated to recipe details page
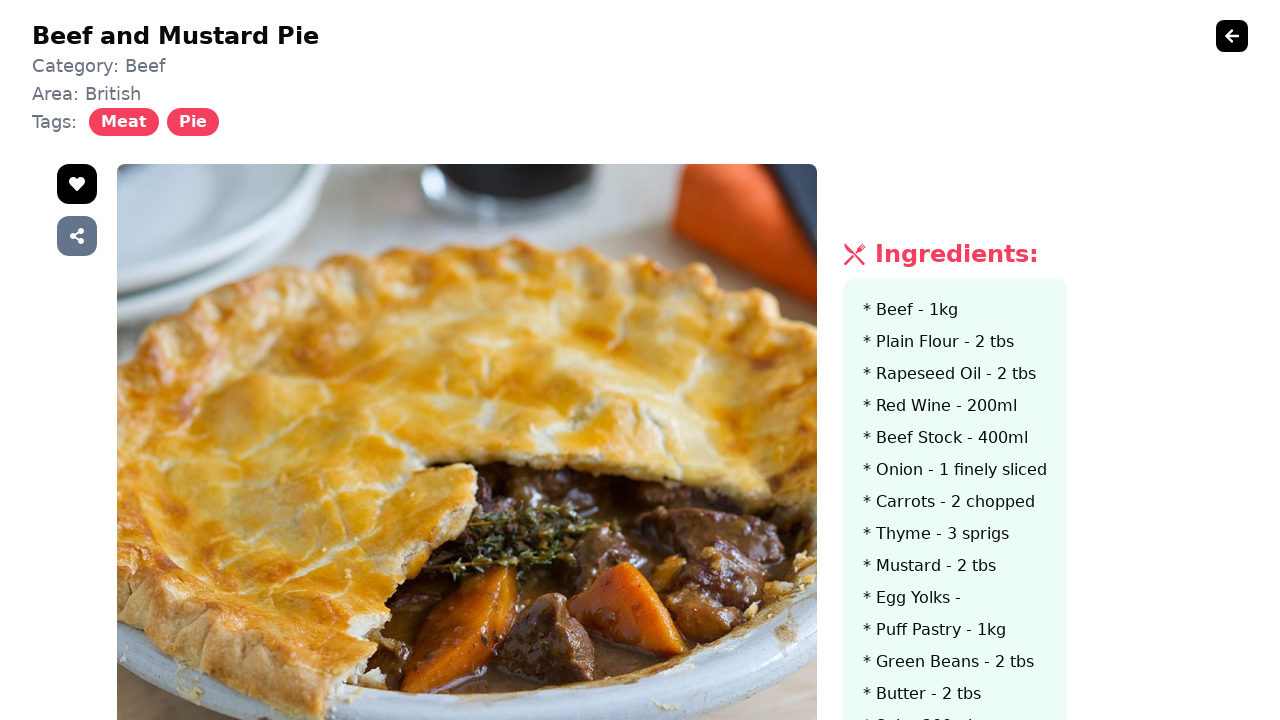

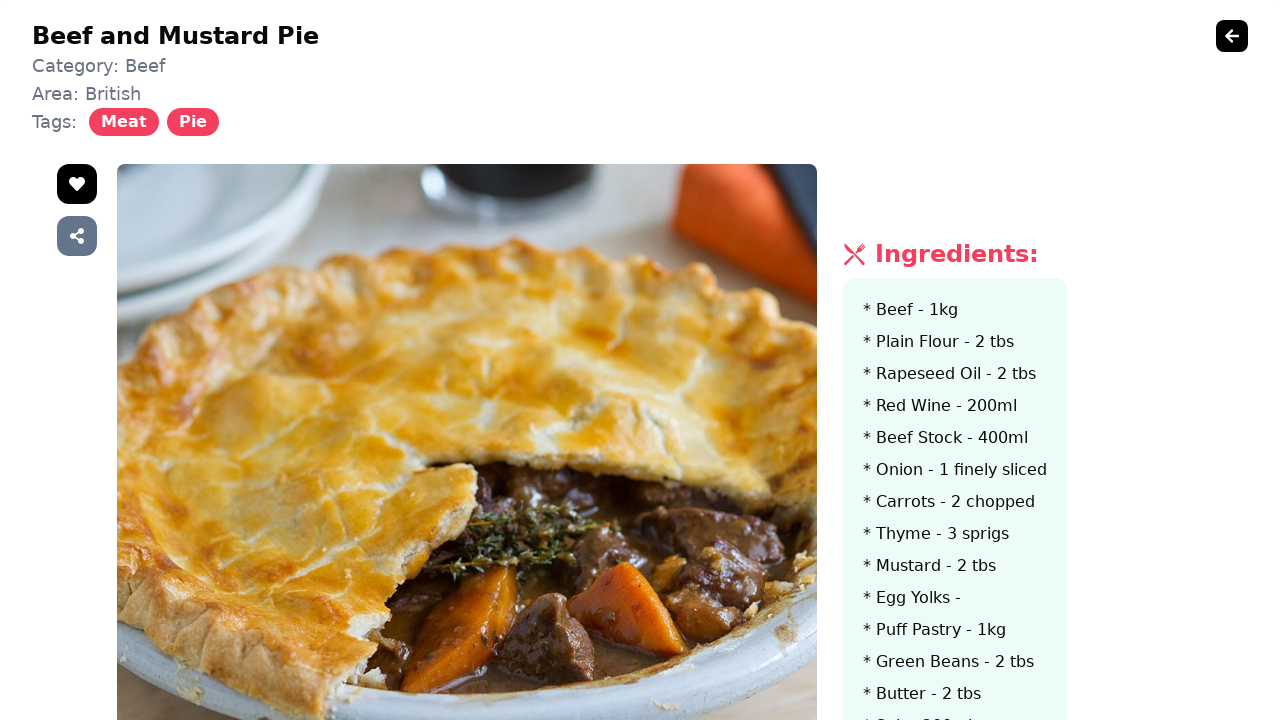